Tests autocomplete functionality by typing "ind" in the autocomplete field and selecting "India" from the dropdown suggestions

Starting URL: https://rahulshettyacademy.com/AutomationPractice/

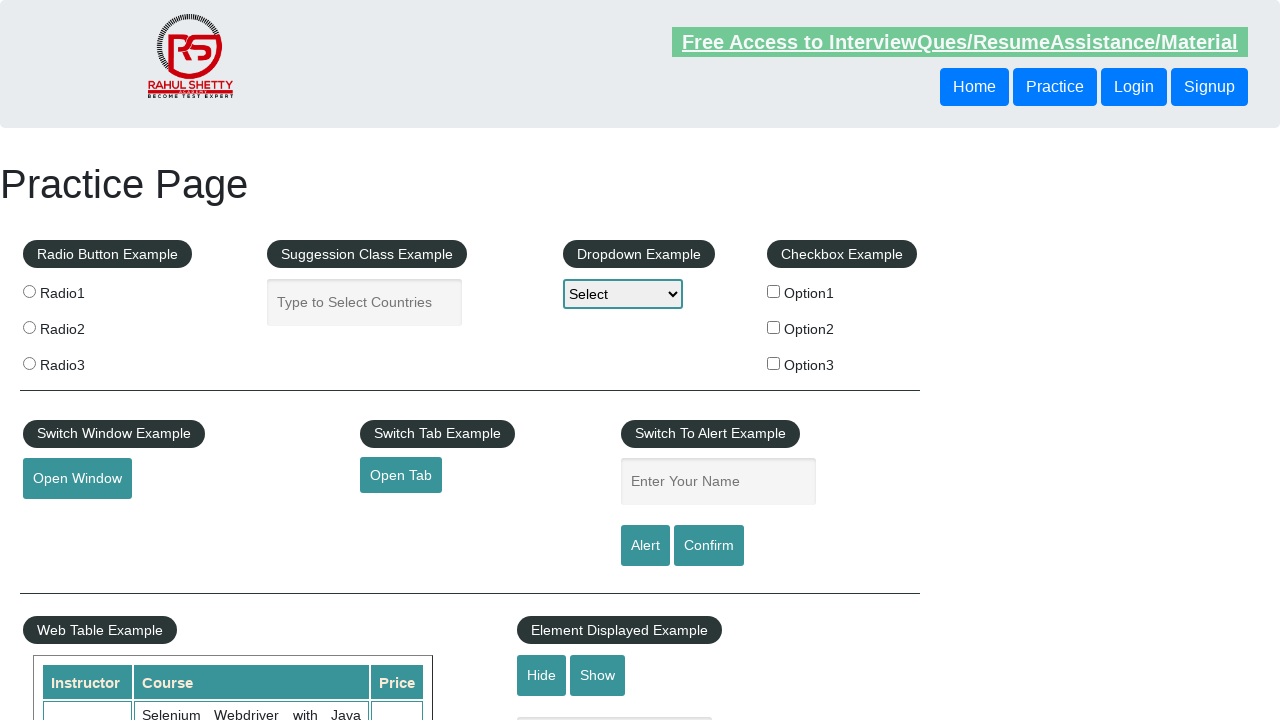

Typed 'ind' into the autocomplete field on #autocomplete
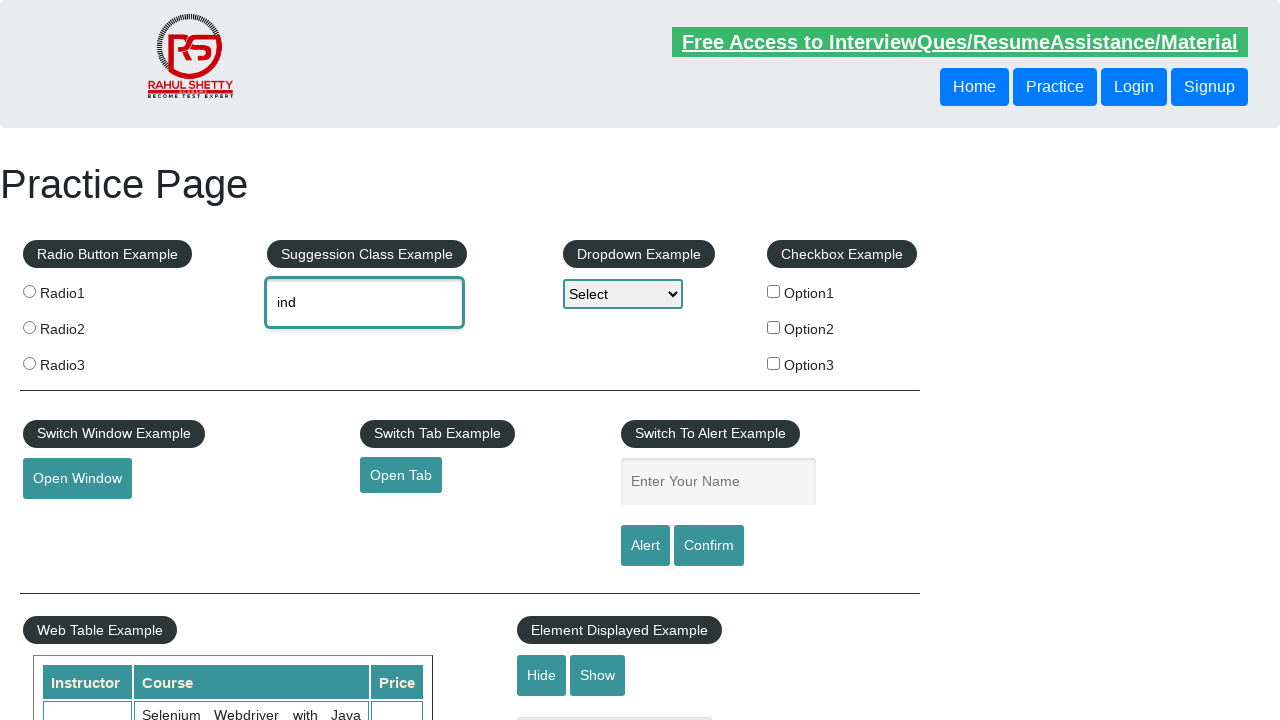

Dropdown suggestions appeared
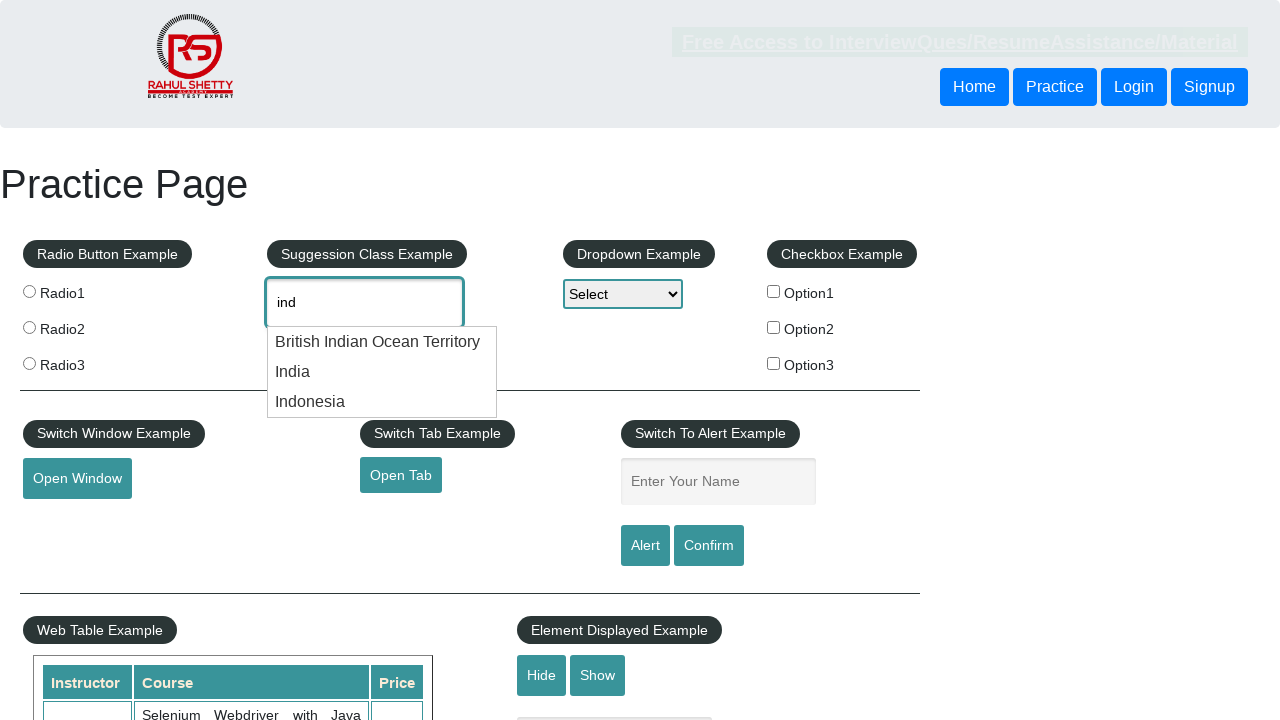

Selected 'India' from the autocomplete dropdown at (382, 372) on li.ui-menu-item >> nth=1
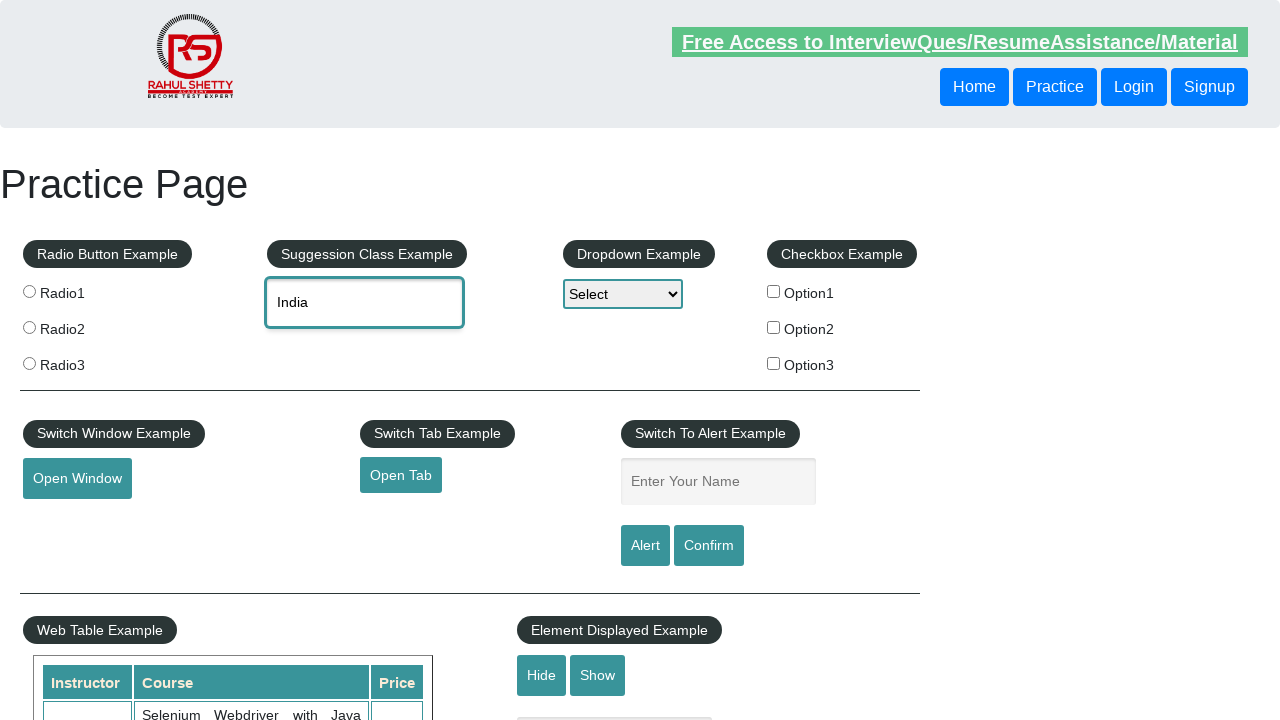

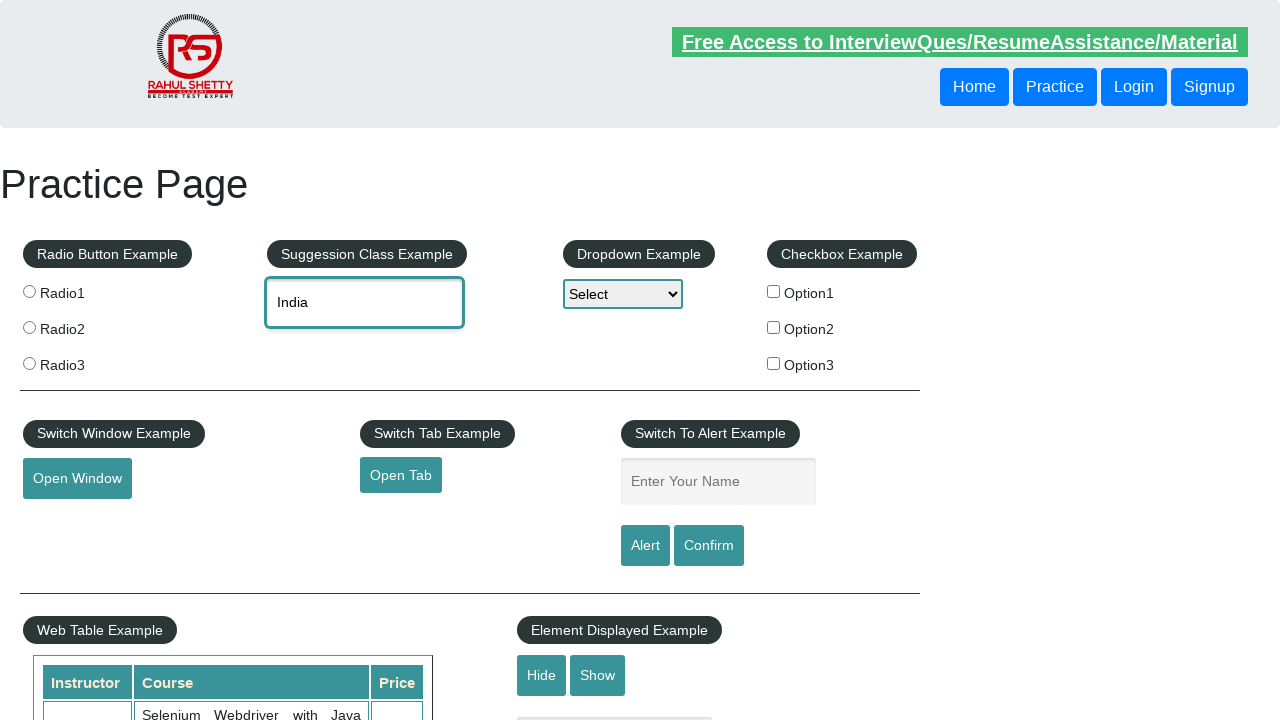